Tests filling the 'Email' text field with a valid email format and validates the input

Starting URL: https://demoqa.com/text-box

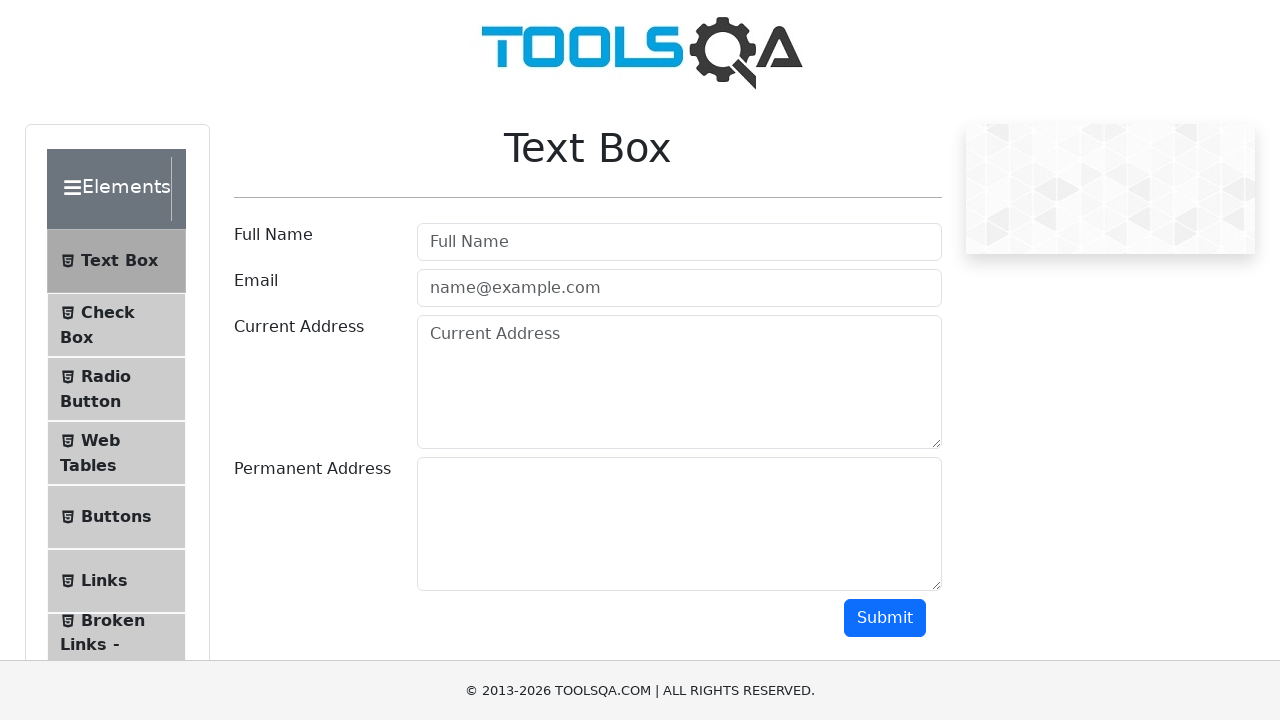

Filled Email field with 'braianef96@gmail.com' on #userEmail
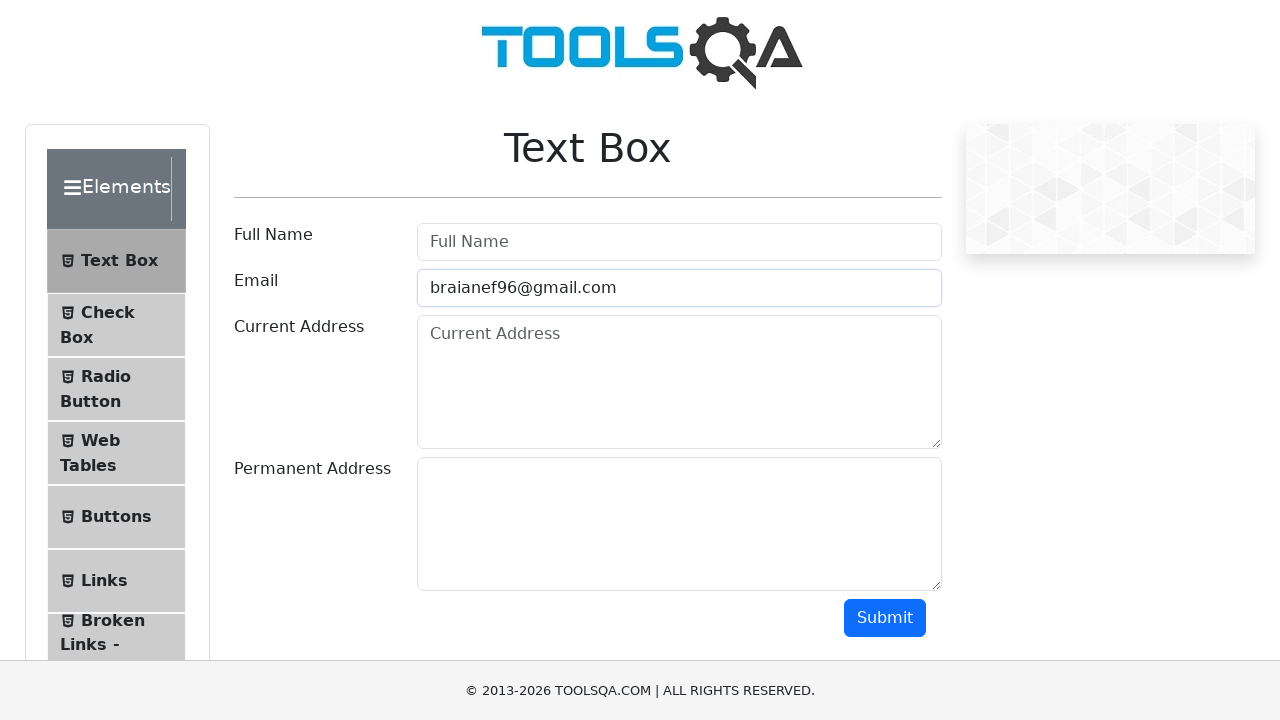

Retrieved email value from the Email field
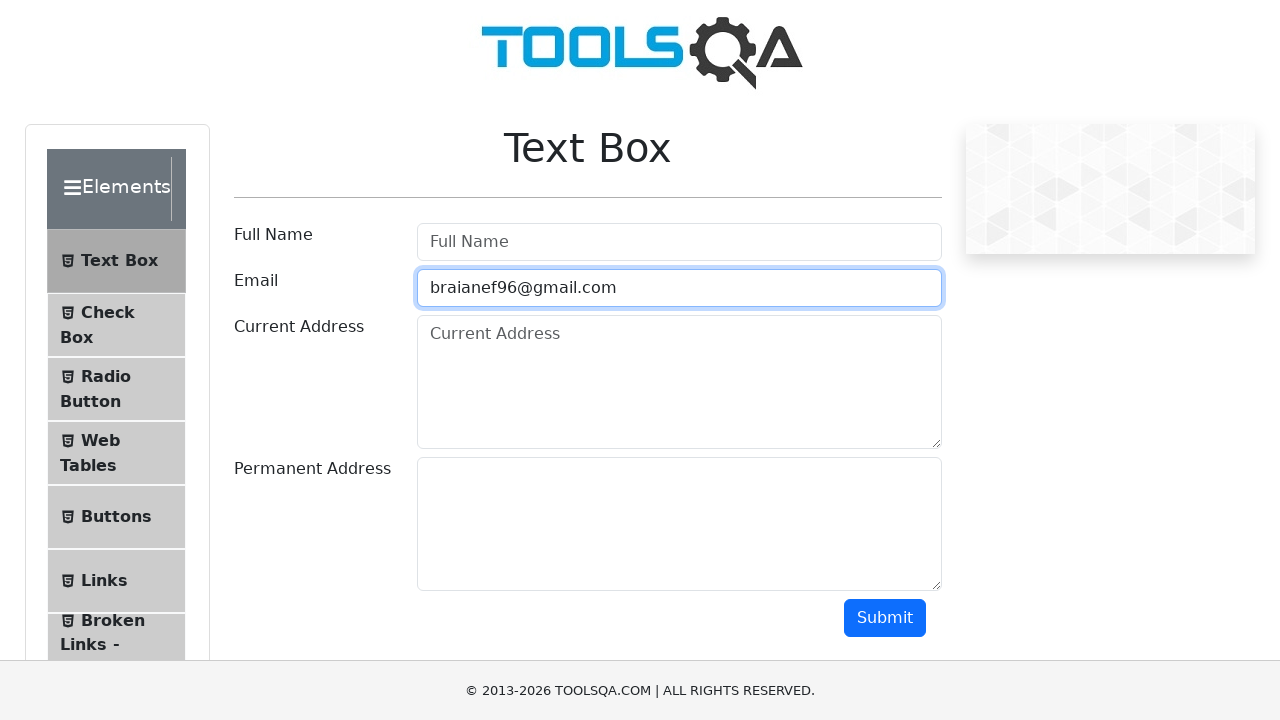

Verified that email field contains 'braianef96@gmail.com'
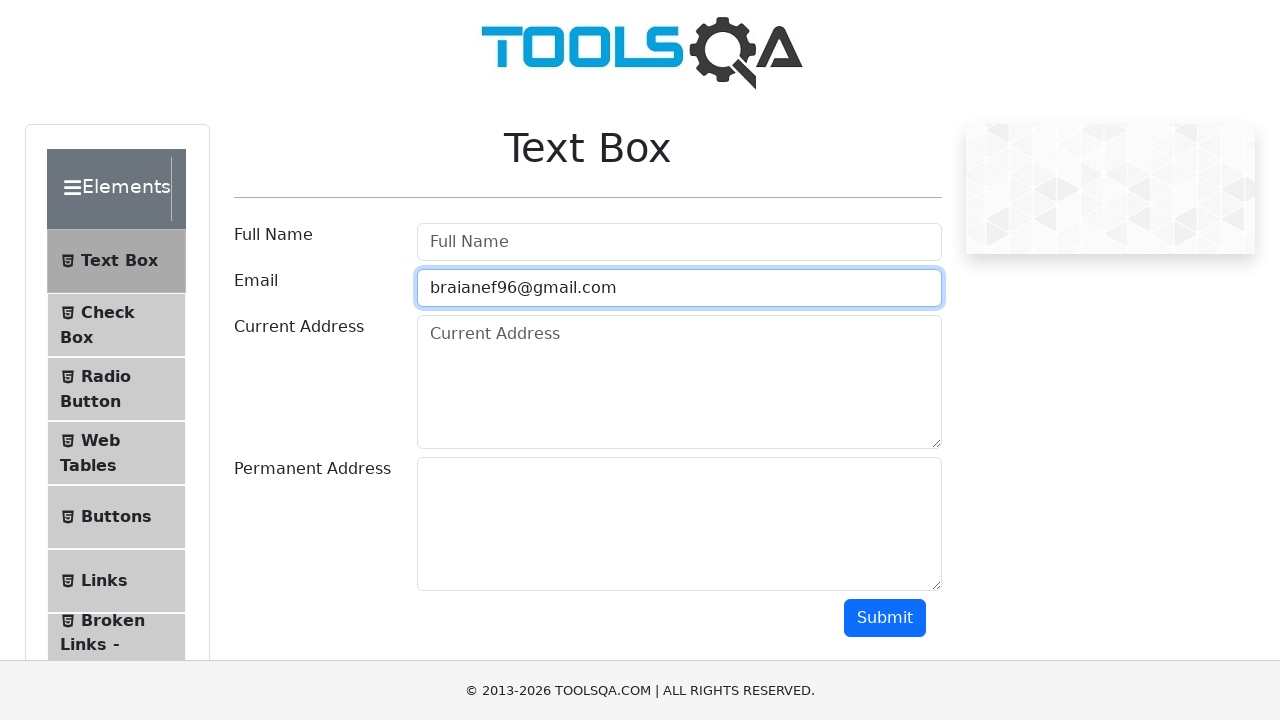

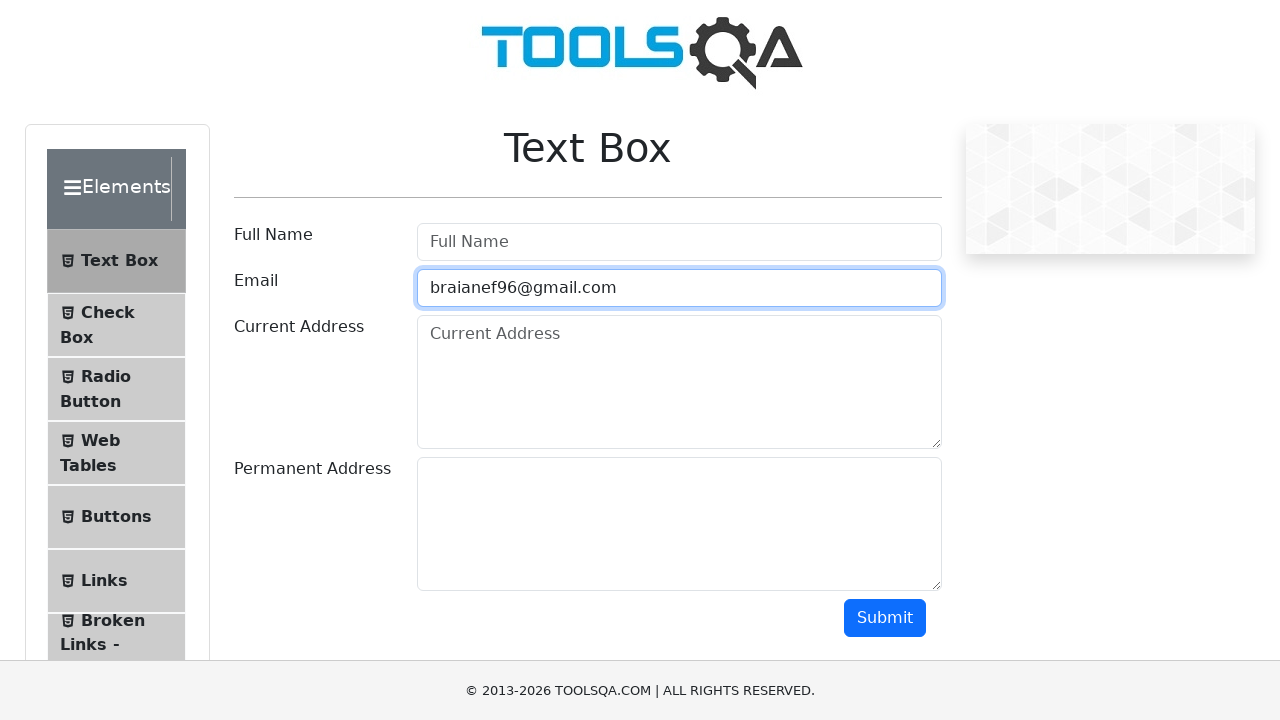